Tests different wait conditions by attempting to interact with dynamically appearing link elements on a wait commands demo page

Starting URL: https://seleniumautomationpractice.blogspot.com/2017/10/waitcommands.html

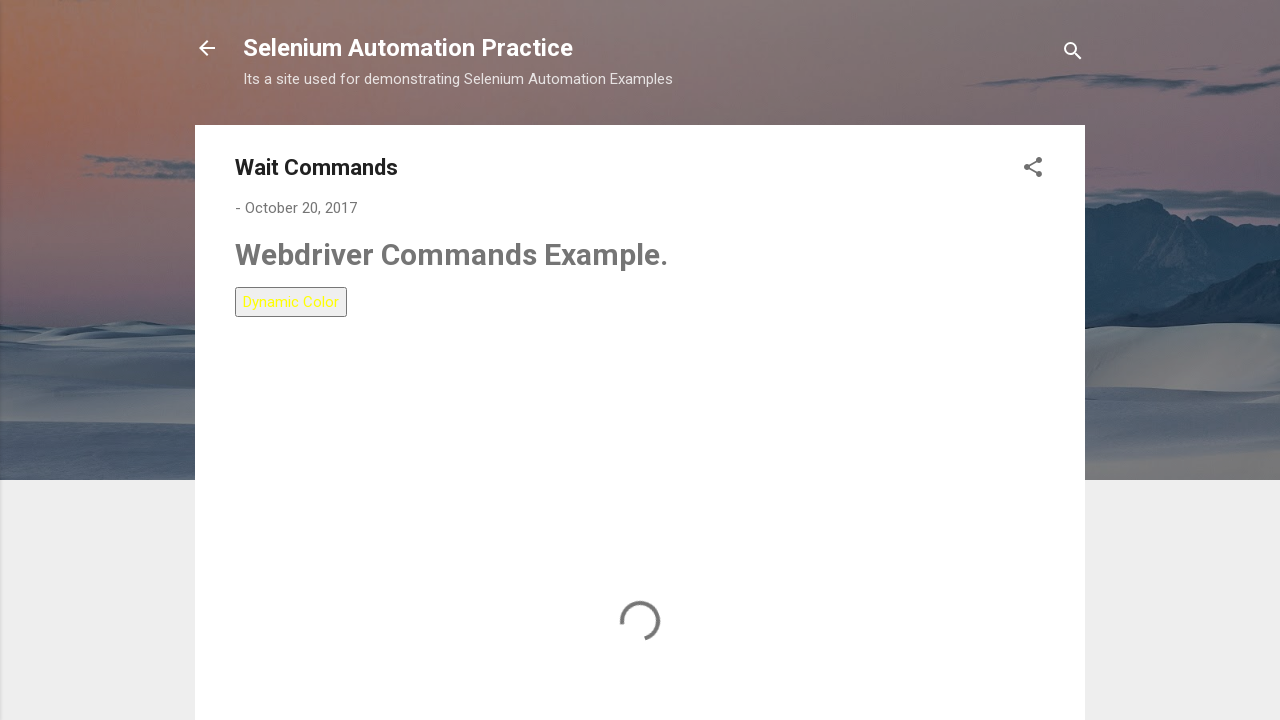

Retrieved page title from wait commands demo page
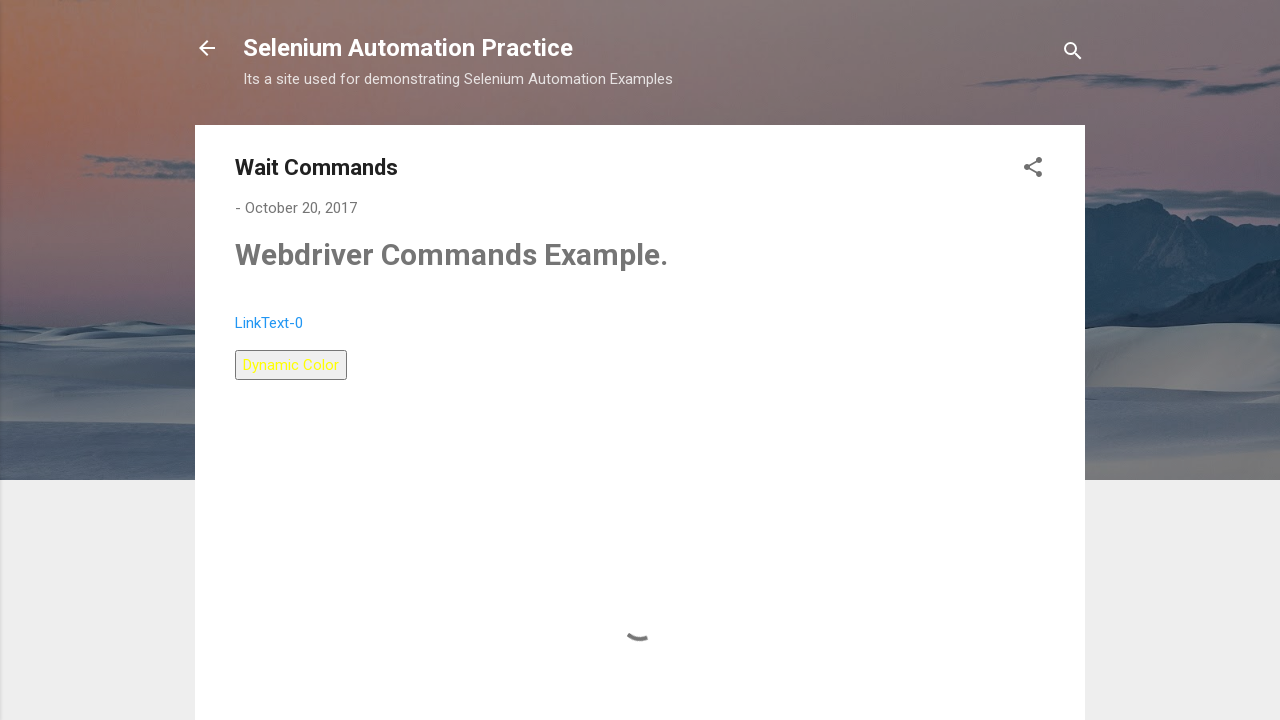

LinkText-5 timeout occurred as expected
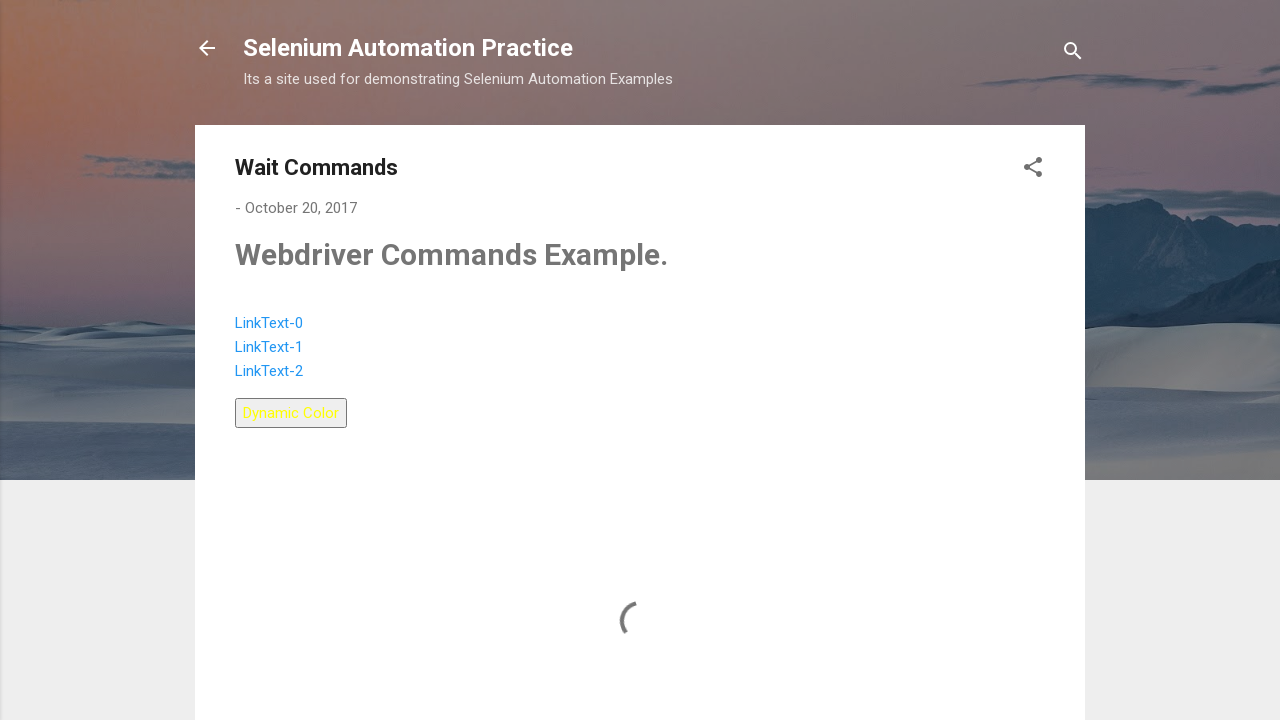

Retrieved text from LinkText-0 which appears immediately
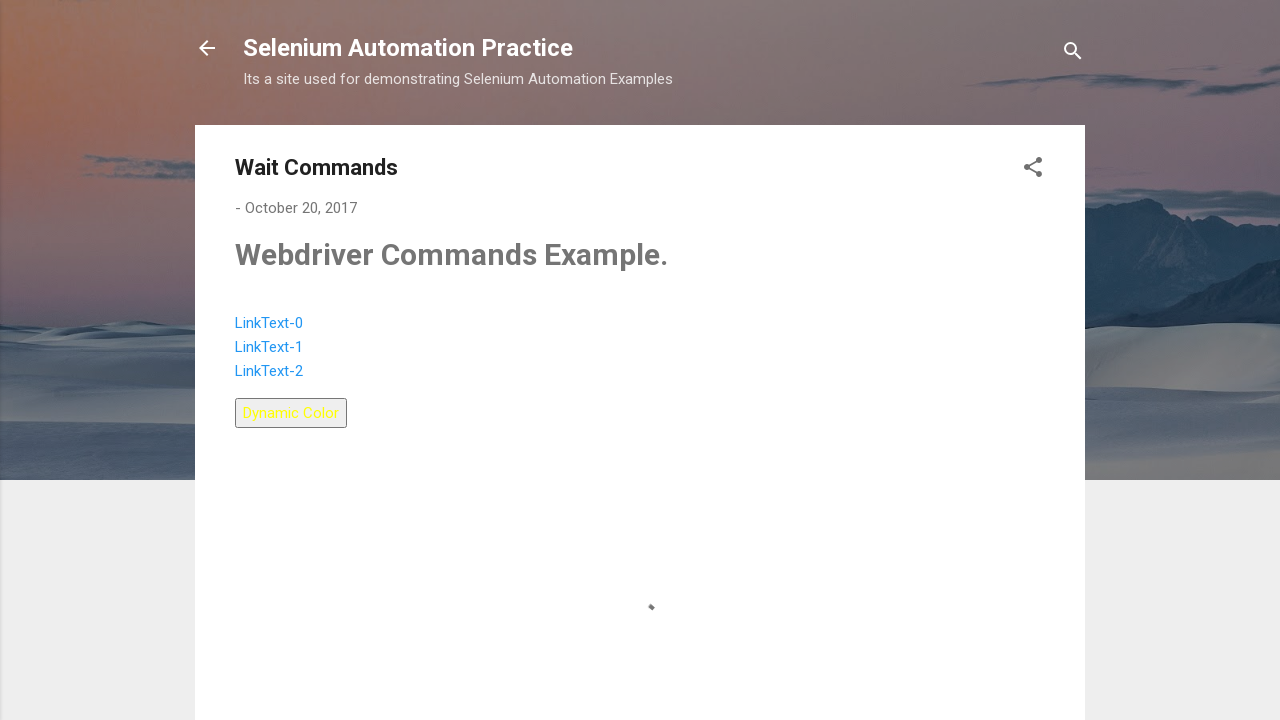

Explicit wait timeout caught for Link-Text5 element on a:has-text('Link-Text5')
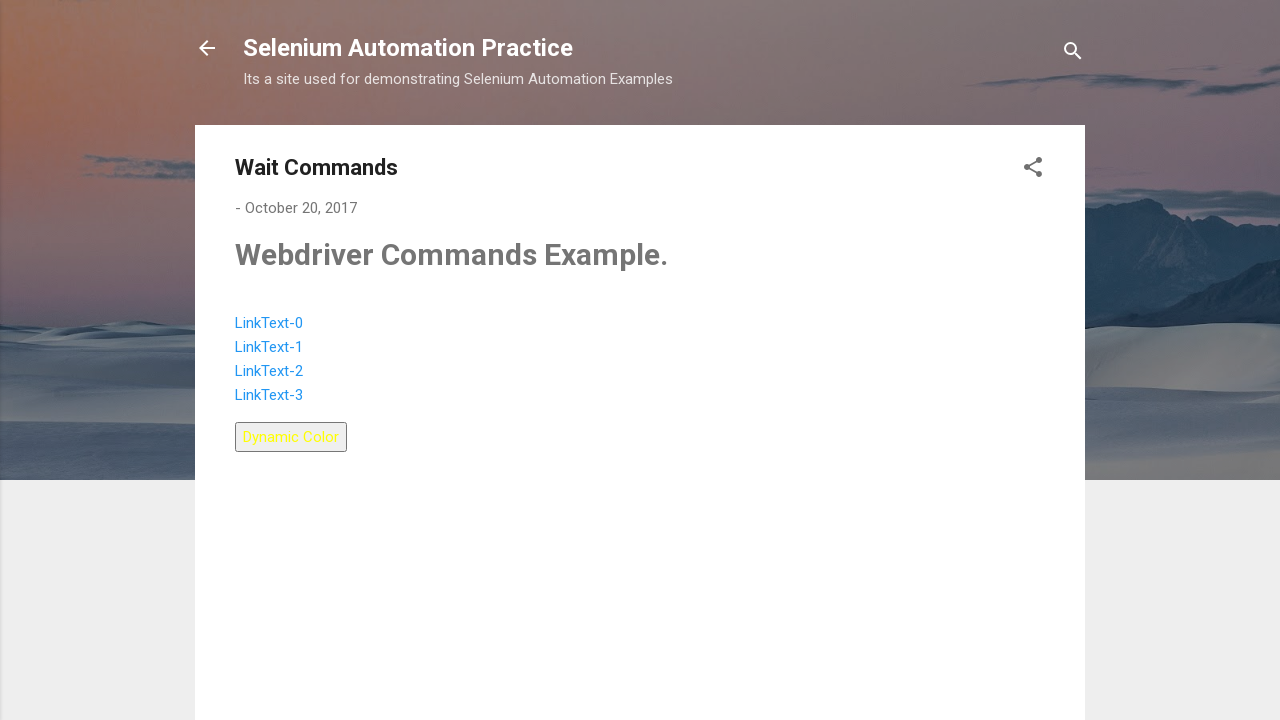

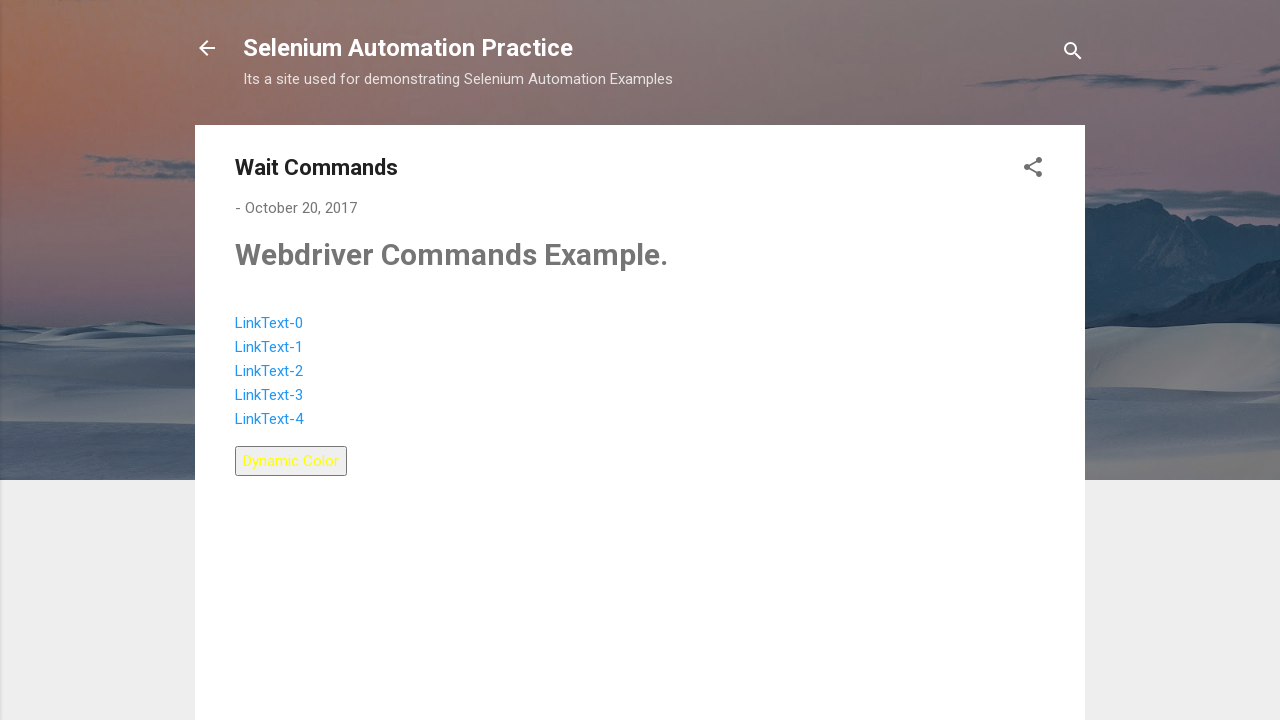